Tests autocomplete suggestion functionality by typing a partial query, navigating through dropdown suggestions using arrow keys, and selecting an option

Starting URL: http://www.qaclickacademy.com/practice.php

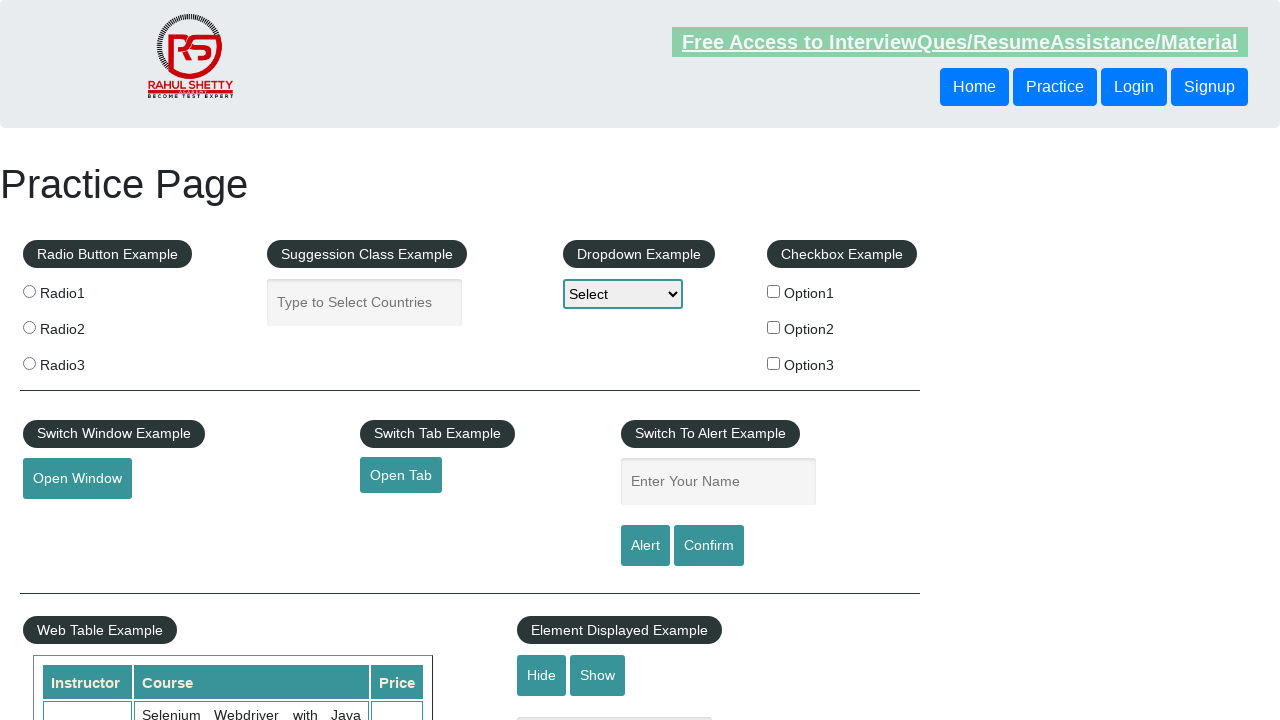

Filled autocomplete input field with 'Uni' on #autocomplete
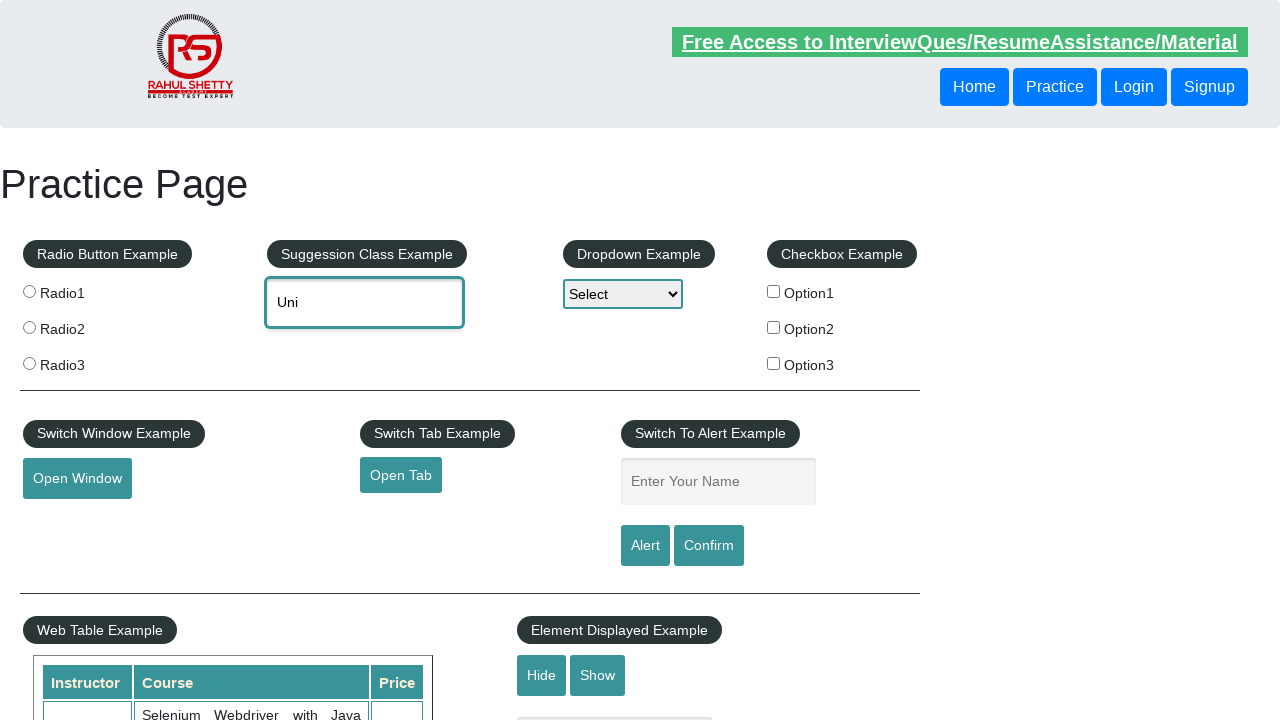

Waited 2000ms for autocomplete suggestions to appear
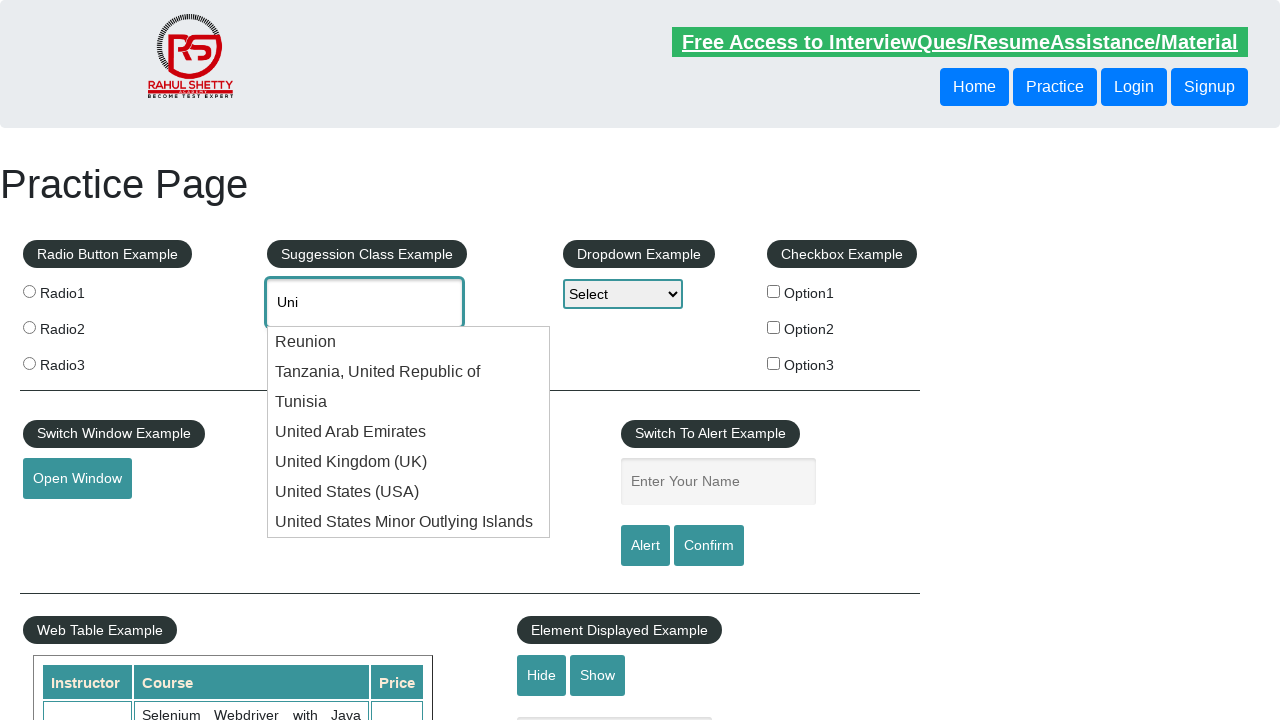

Pressed ArrowDown key to navigate through dropdown suggestions (iteration 1/6) on #autocomplete
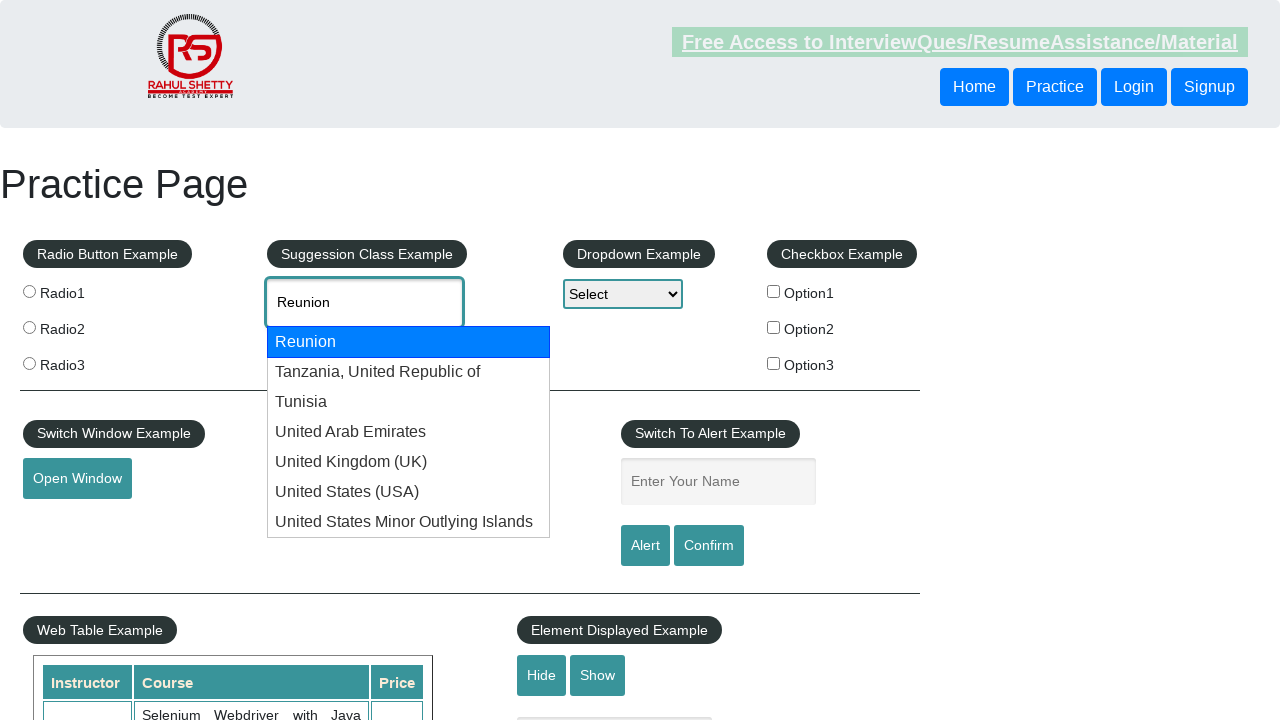

Pressed ArrowDown key to navigate through dropdown suggestions (iteration 2/6) on #autocomplete
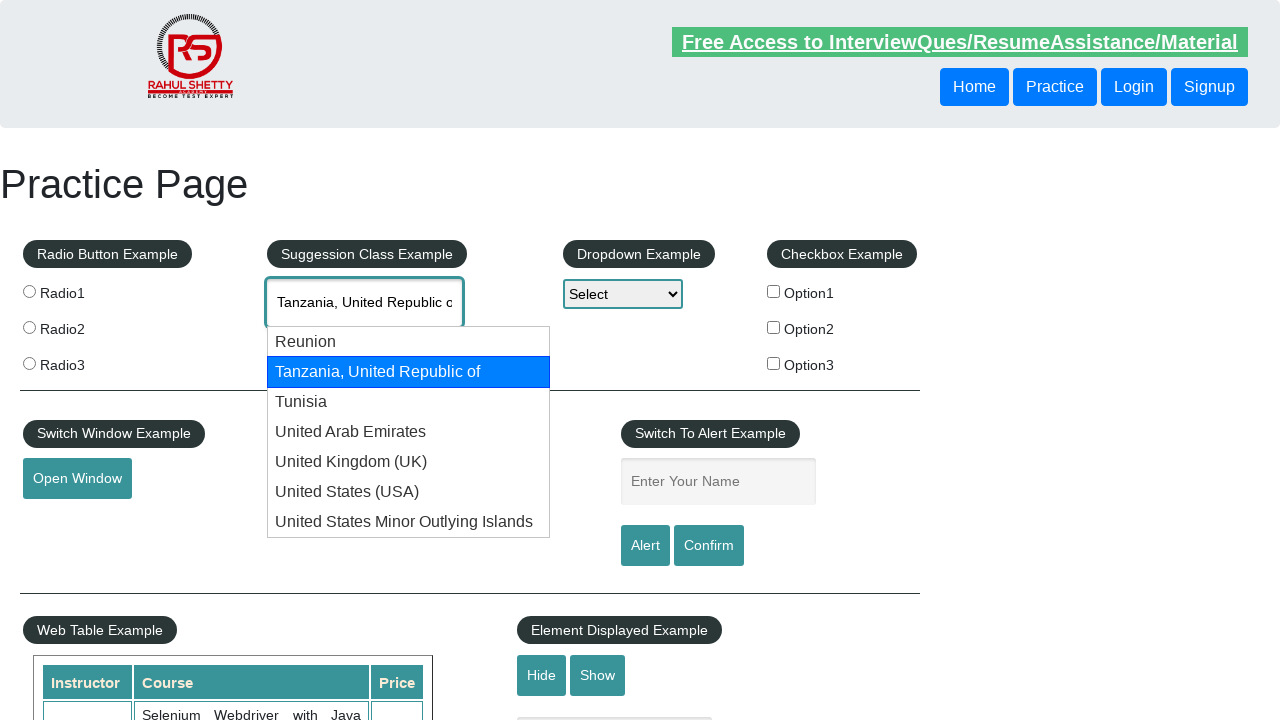

Pressed ArrowDown key to navigate through dropdown suggestions (iteration 3/6) on #autocomplete
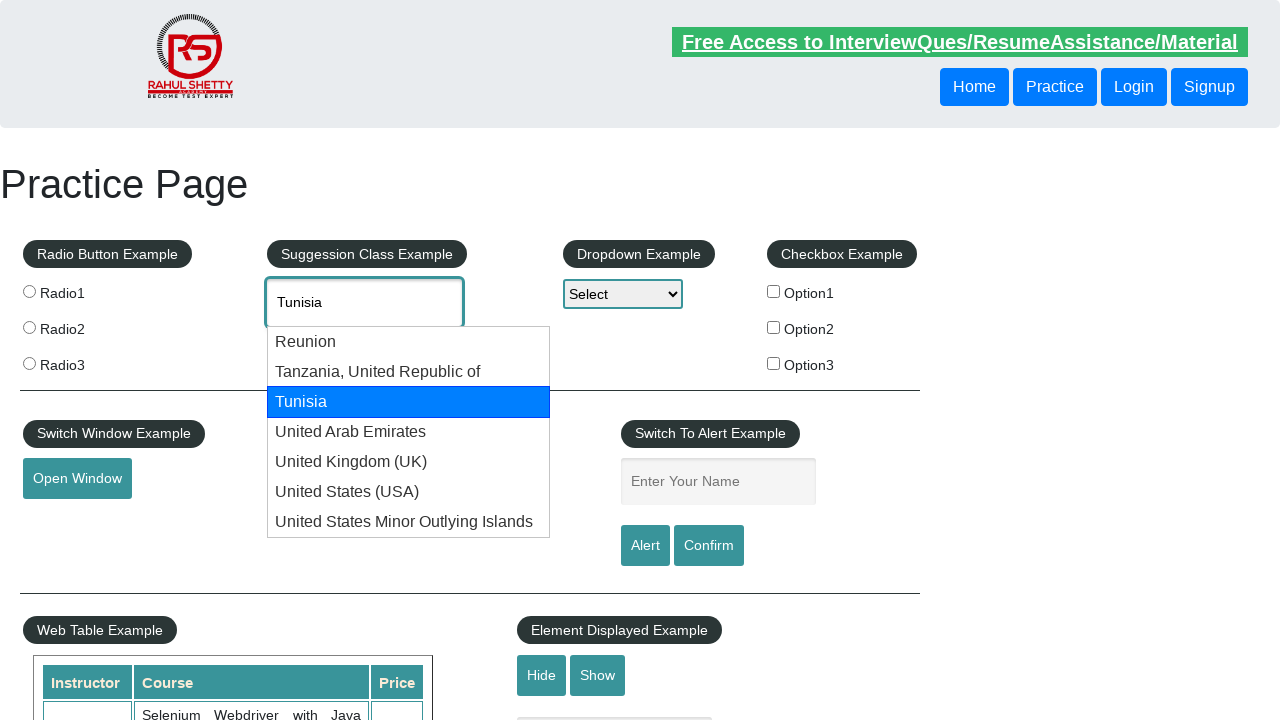

Pressed ArrowDown key to navigate through dropdown suggestions (iteration 4/6) on #autocomplete
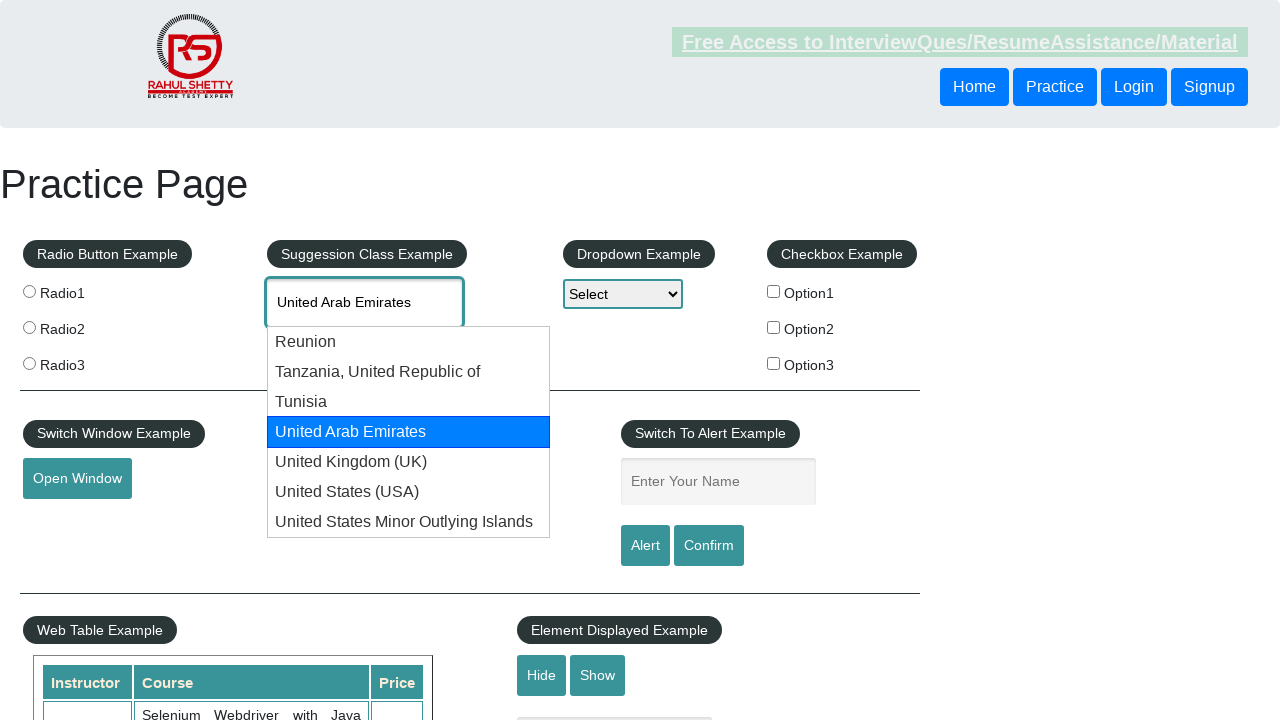

Pressed ArrowDown key to navigate through dropdown suggestions (iteration 5/6) on #autocomplete
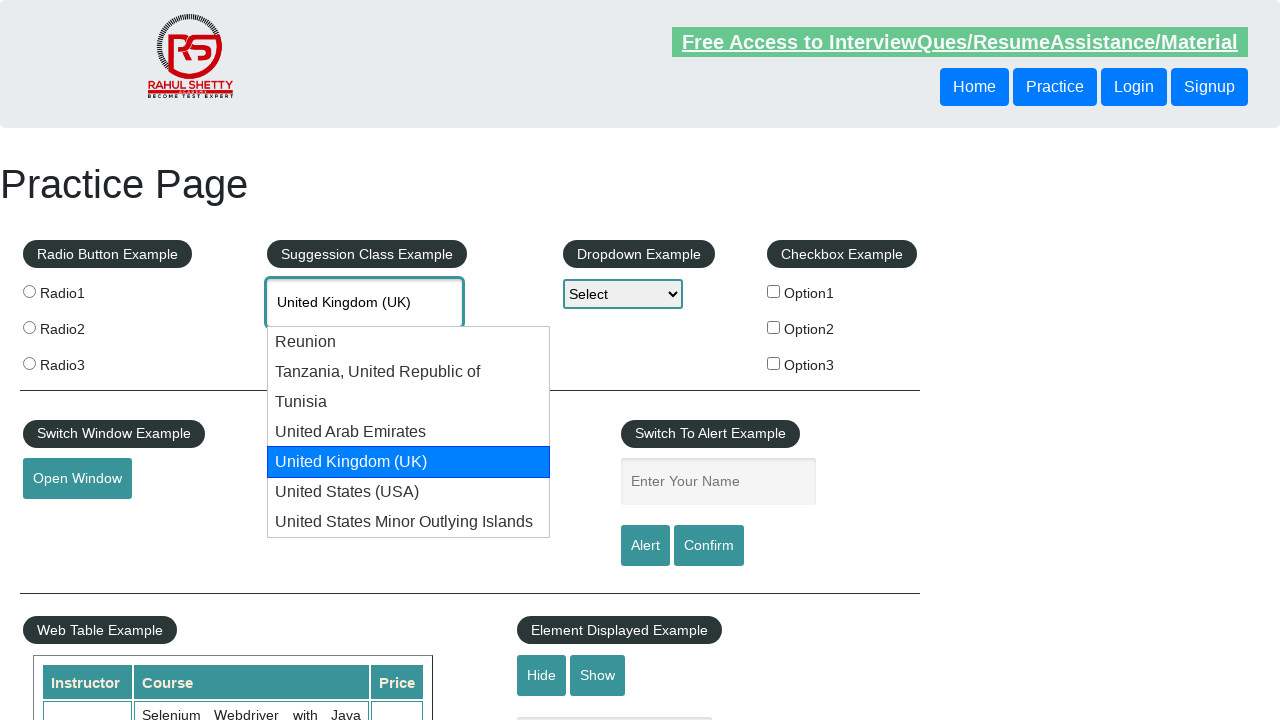

Pressed ArrowDown key to navigate through dropdown suggestions (iteration 6/6) on #autocomplete
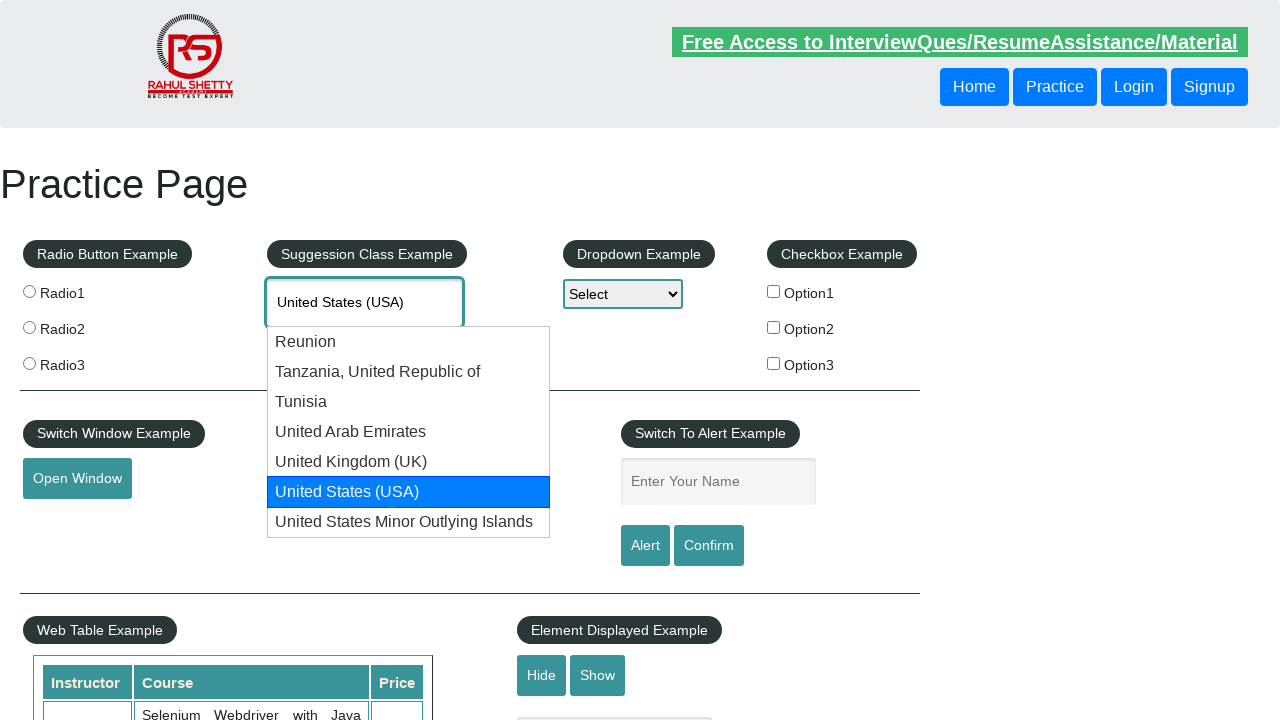

Pressed Enter key to select the highlighted autocomplete suggestion on #autocomplete
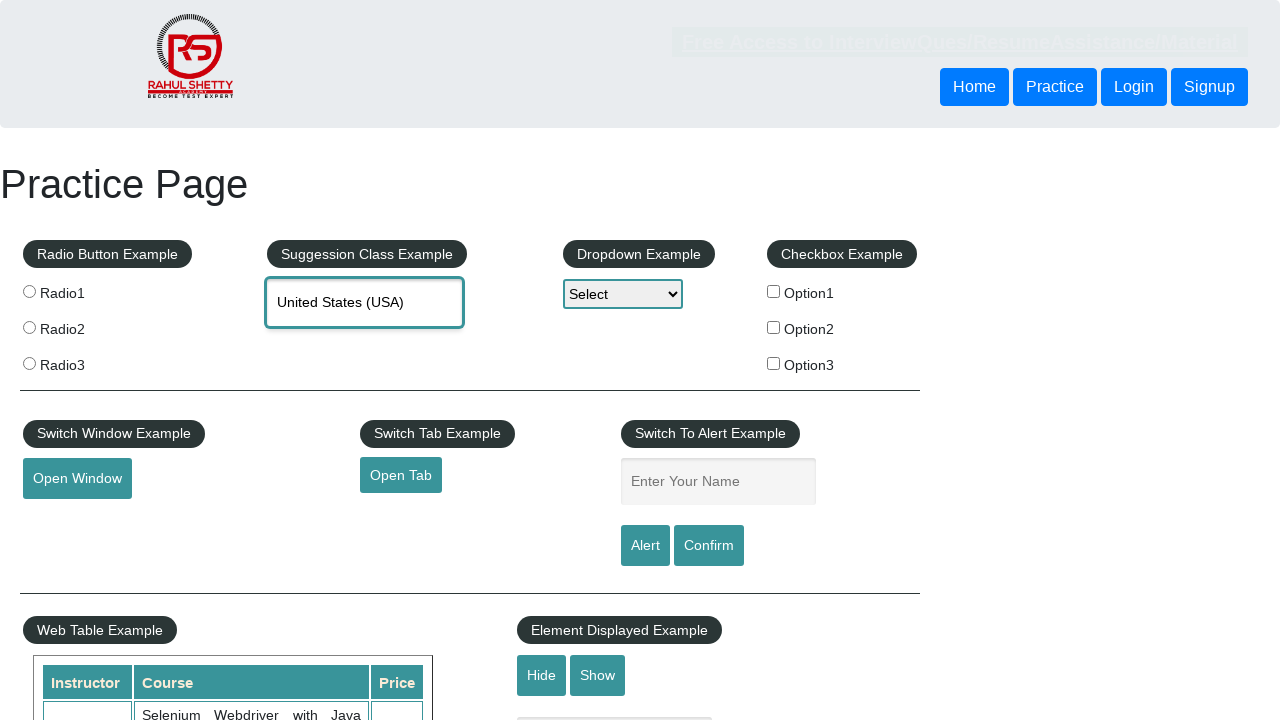

Retrieved selected value from autocomplete field: 'United States (USA)'
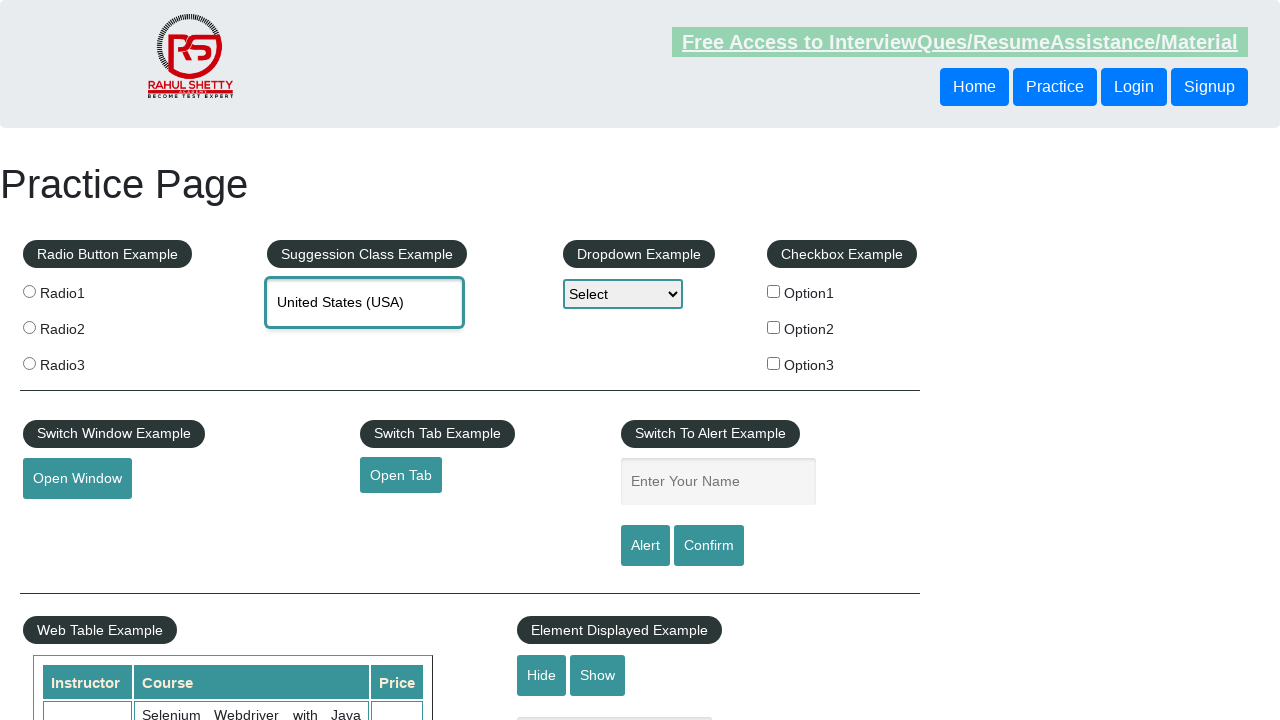

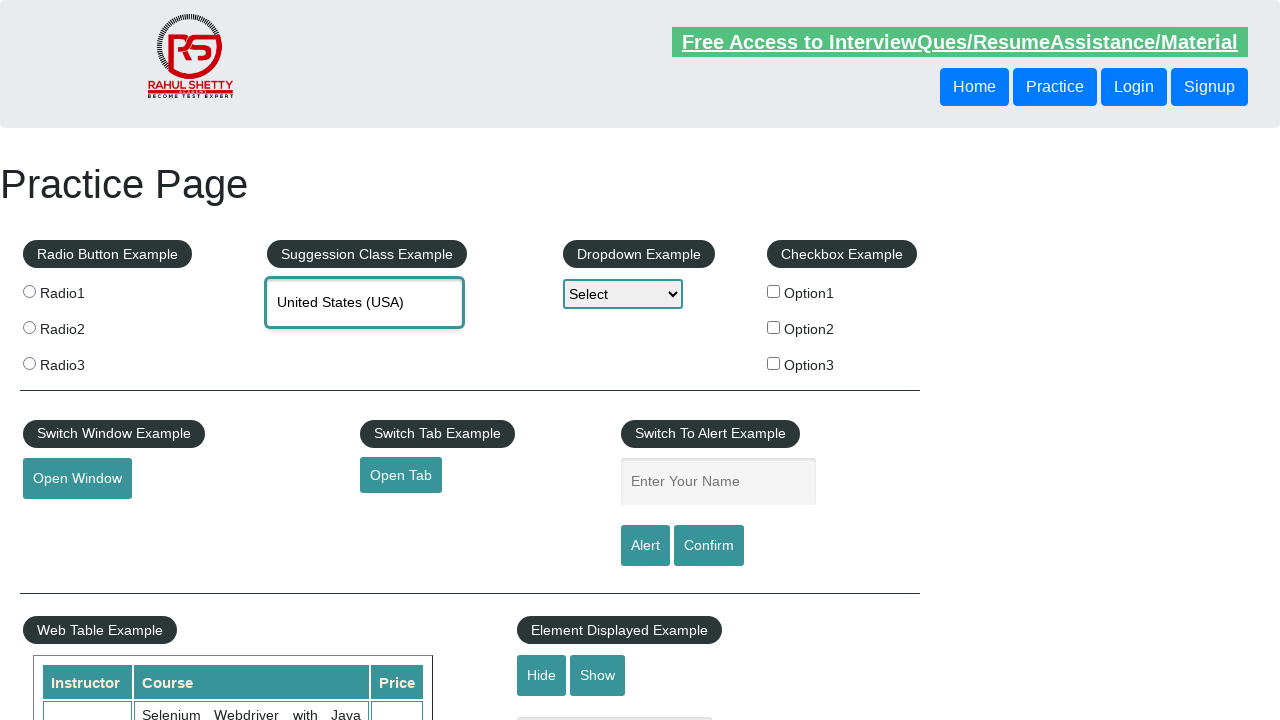